Tests iframe handling by switching to an iframe, interacting with a slider element inside it, then switching back to the parent frame to verify content

Starting URL: https://jqueryui.com/slider/#hotelrooms

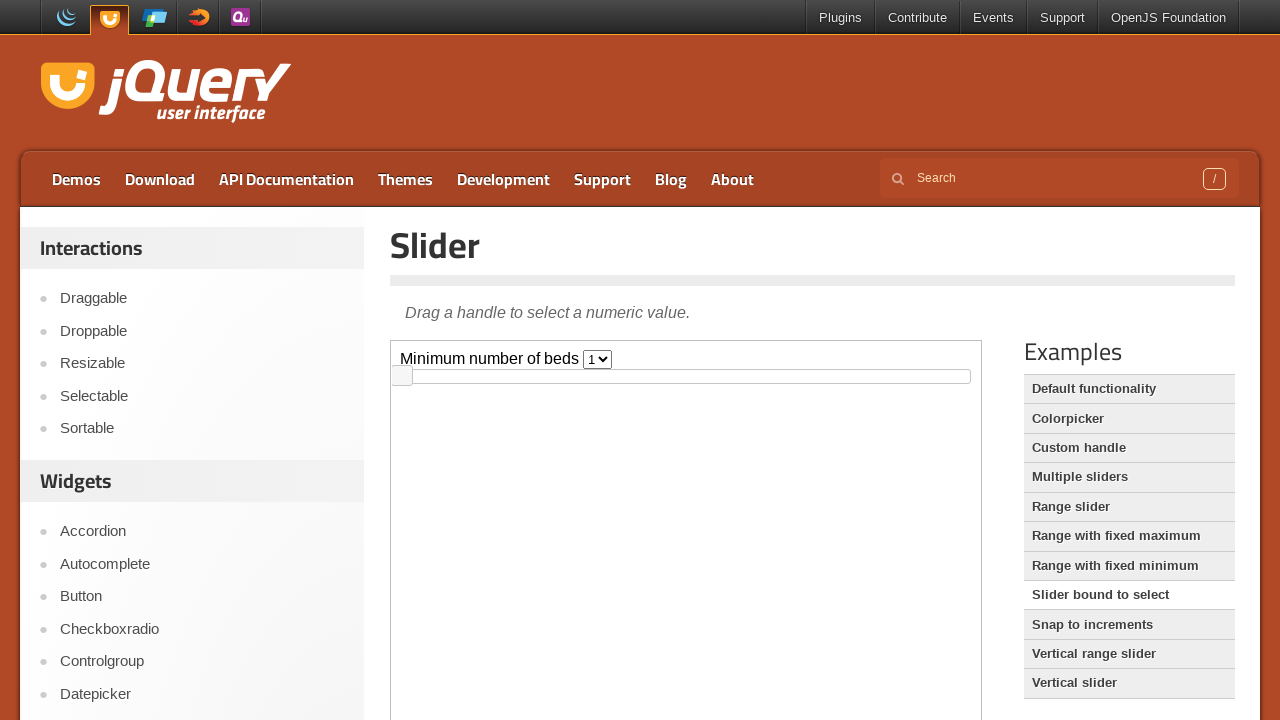

Located iframe element with class demo-frame
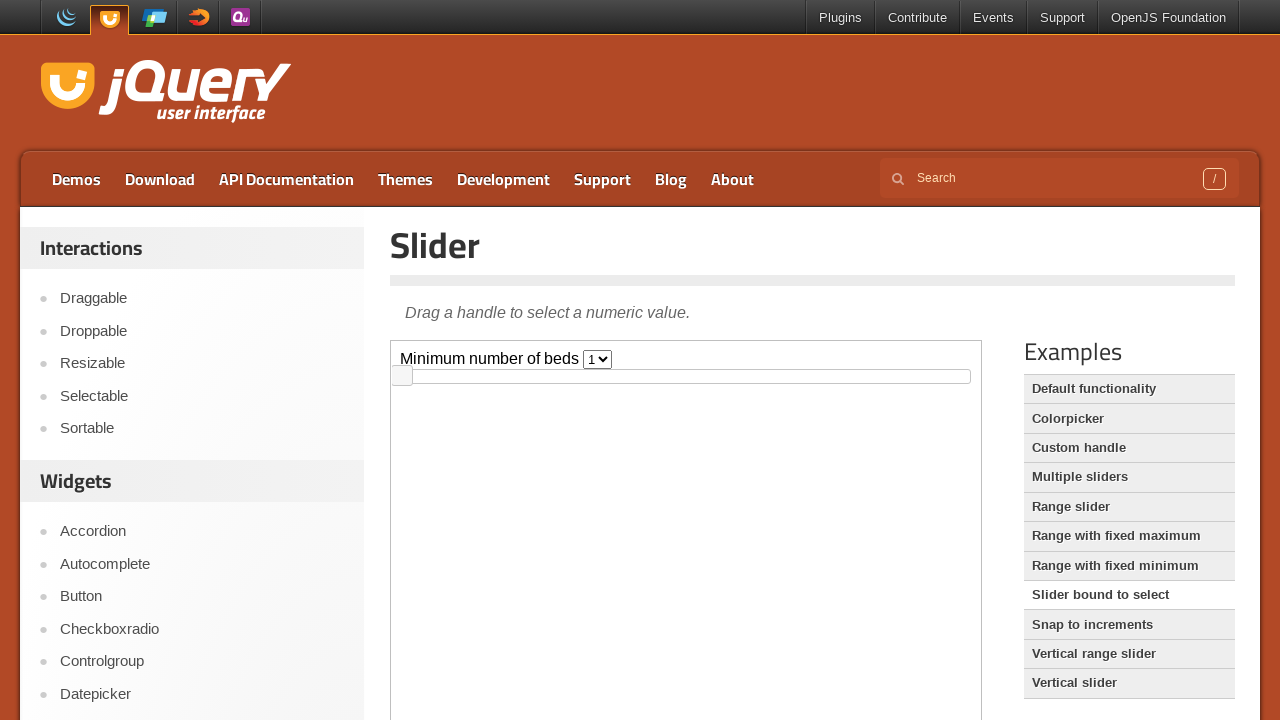

Clicked slider handle inside iframe at (402, 376) on iframe.demo-frame >> internal:control=enter-frame >> div#slider > span
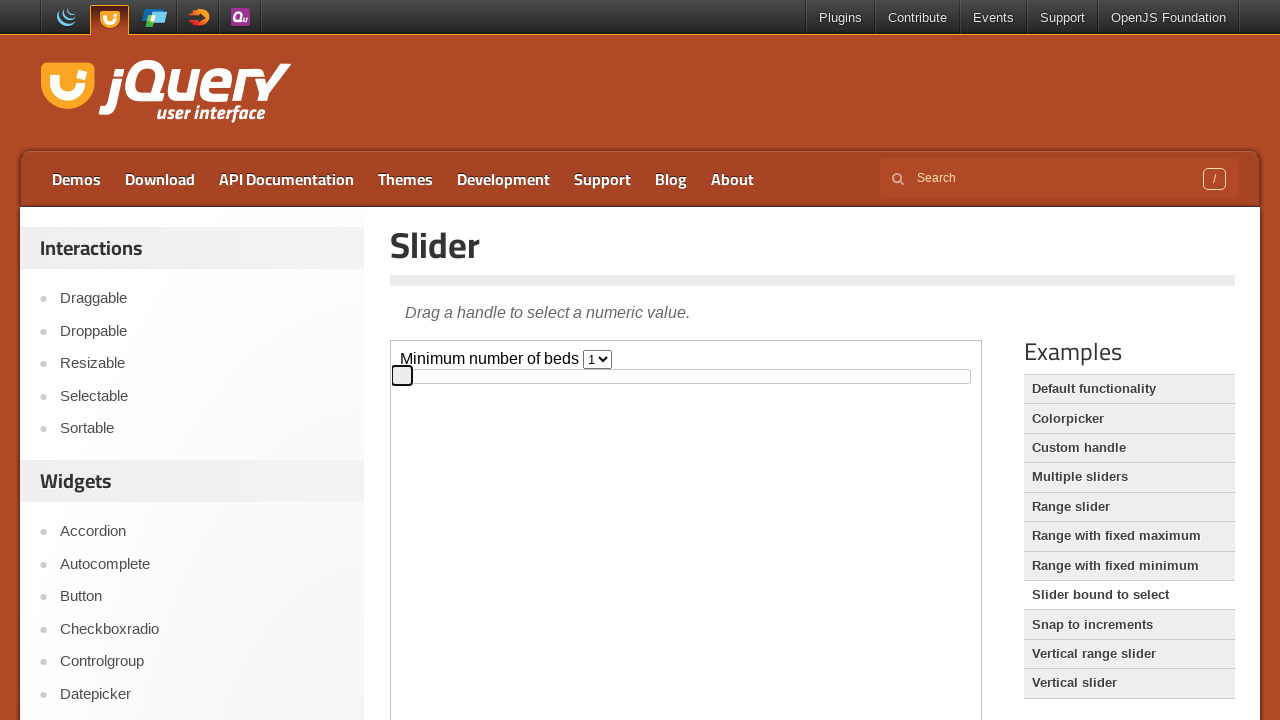

Retrieved heading text from parent frame content
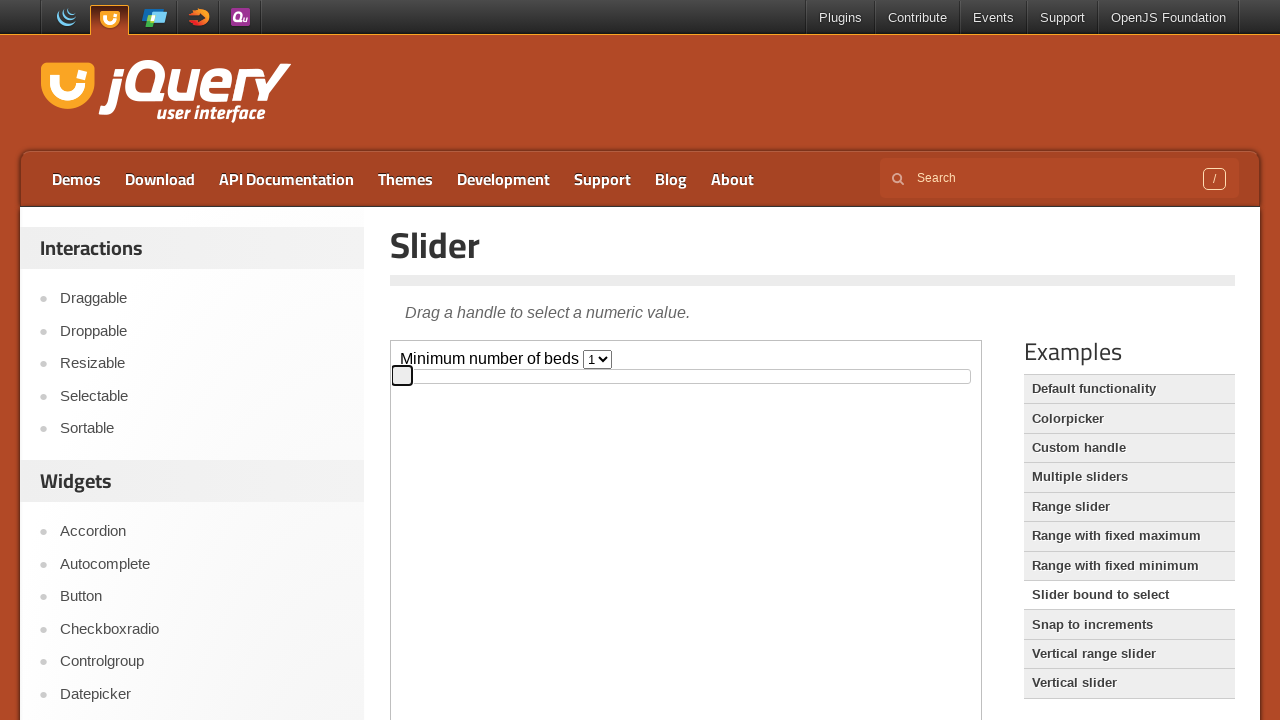

Printed heading text: Slider
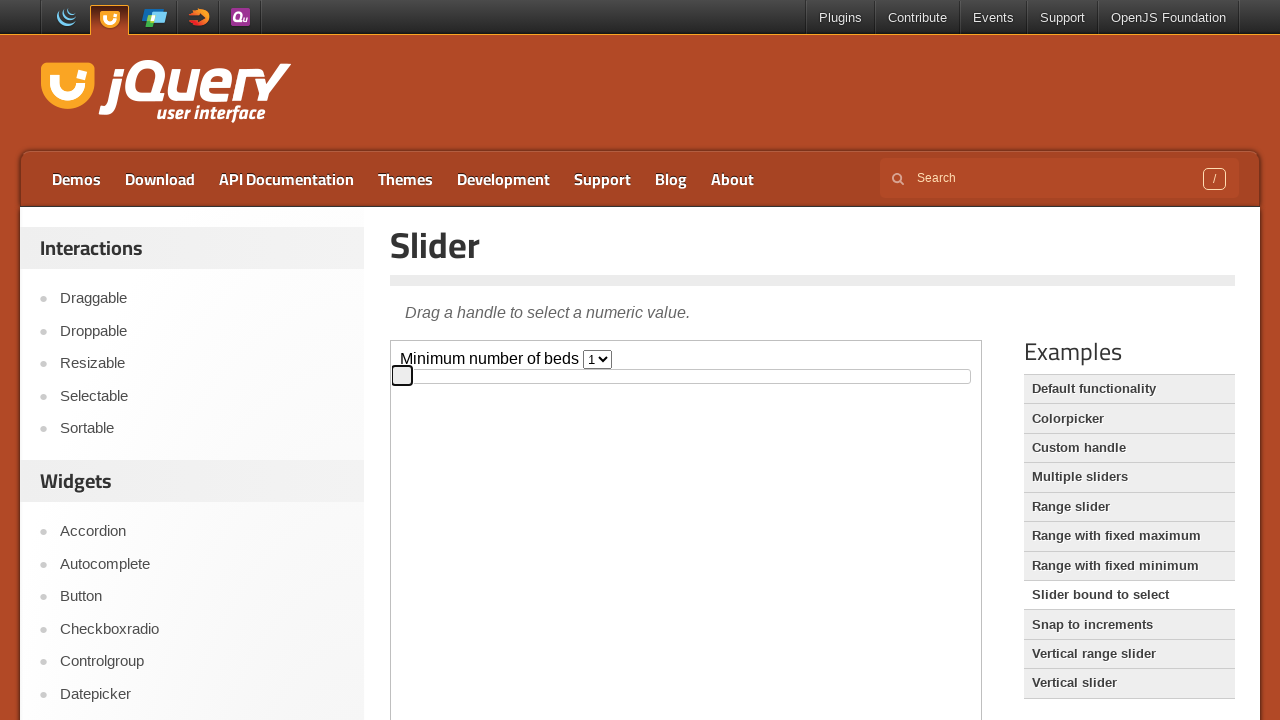

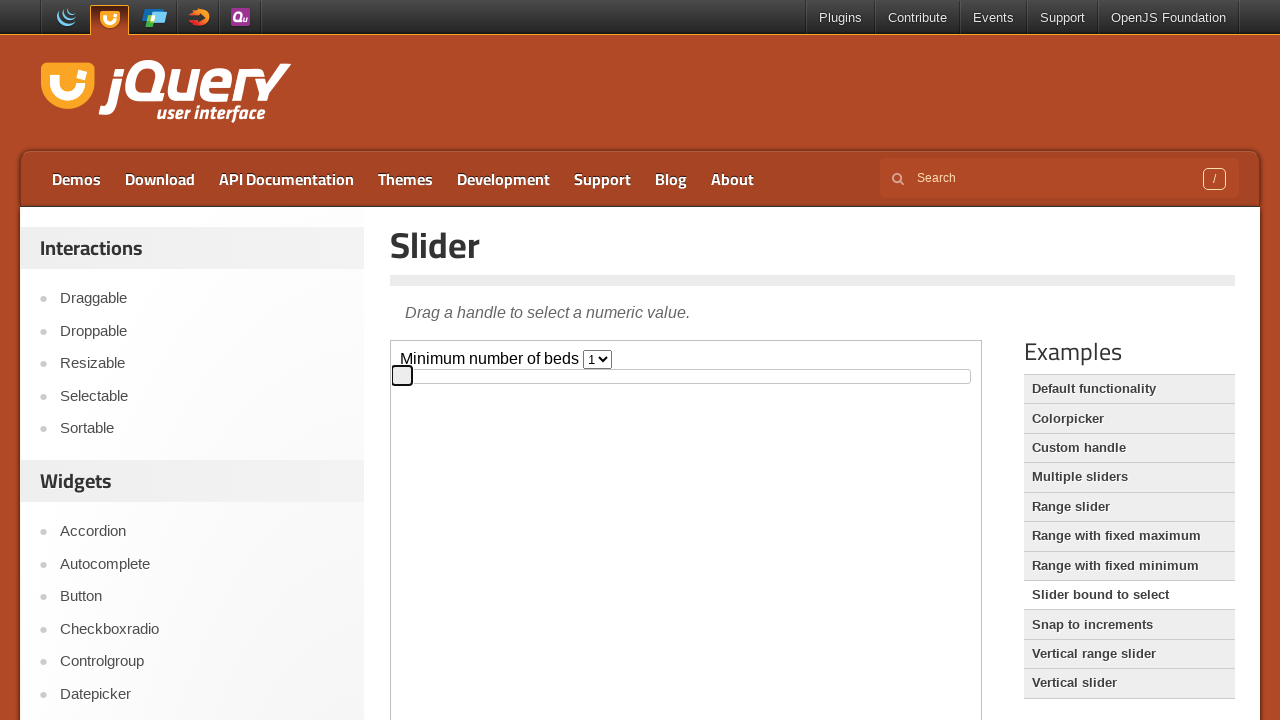